Tests a calculator application by entering two random 2-digit numbers, performing a random operation (addition, subtraction, multiplication, or division), and verifying the result

Starting URL: https://bonigarcia.dev/selenium-webdriver-java/slow-calculator.html

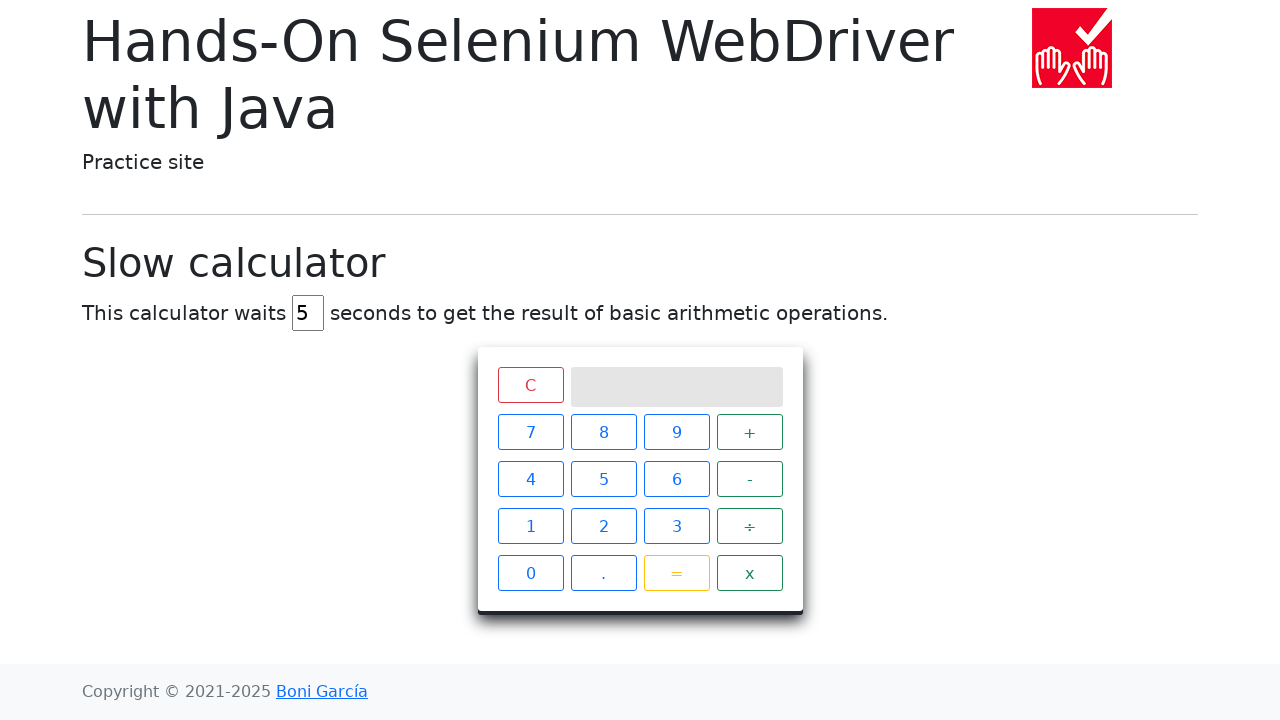

Generated random 2-digit numbers: 11 and 23
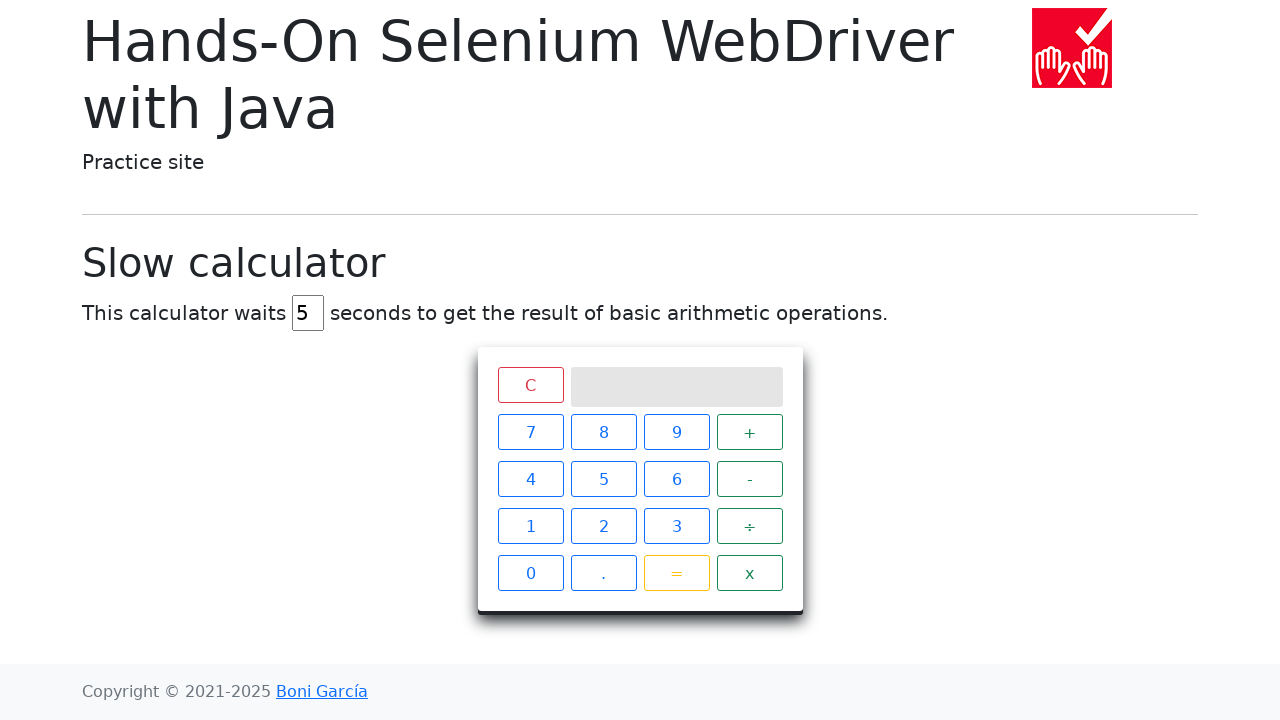

Converted numbers to digit strings
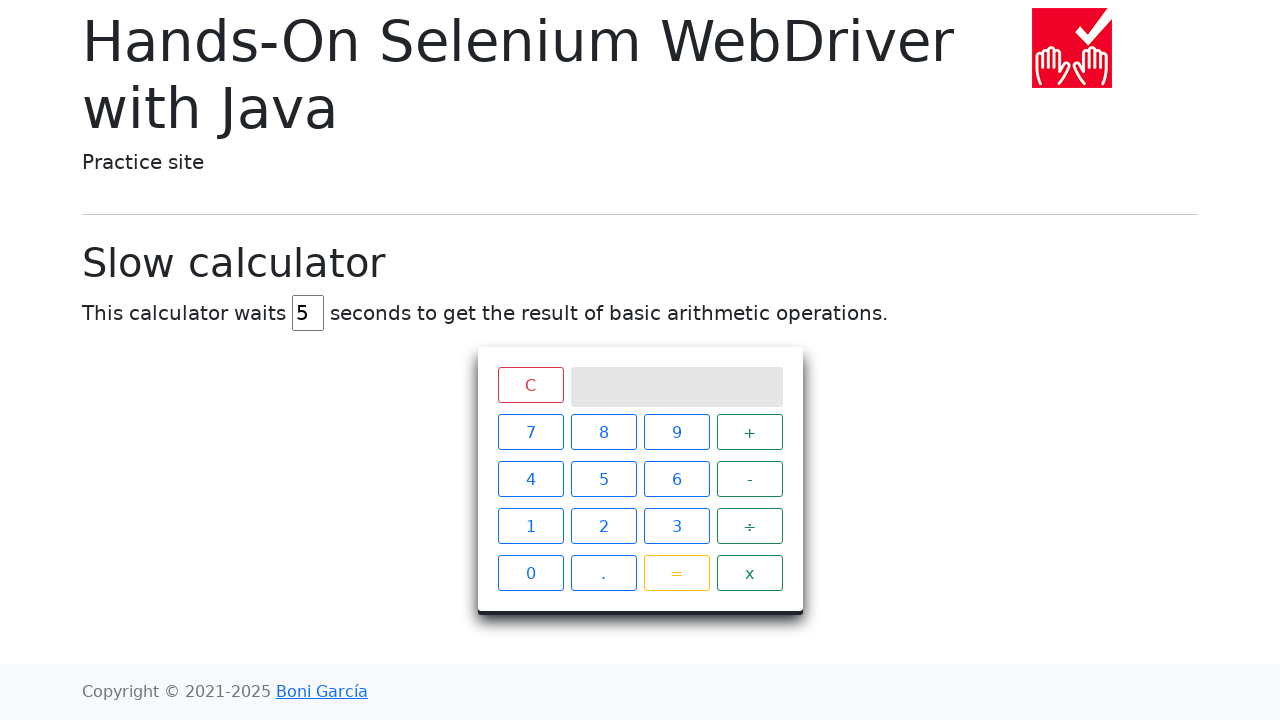

Clicked digit '1' for first number at (530, 526) on //span[text()='1']
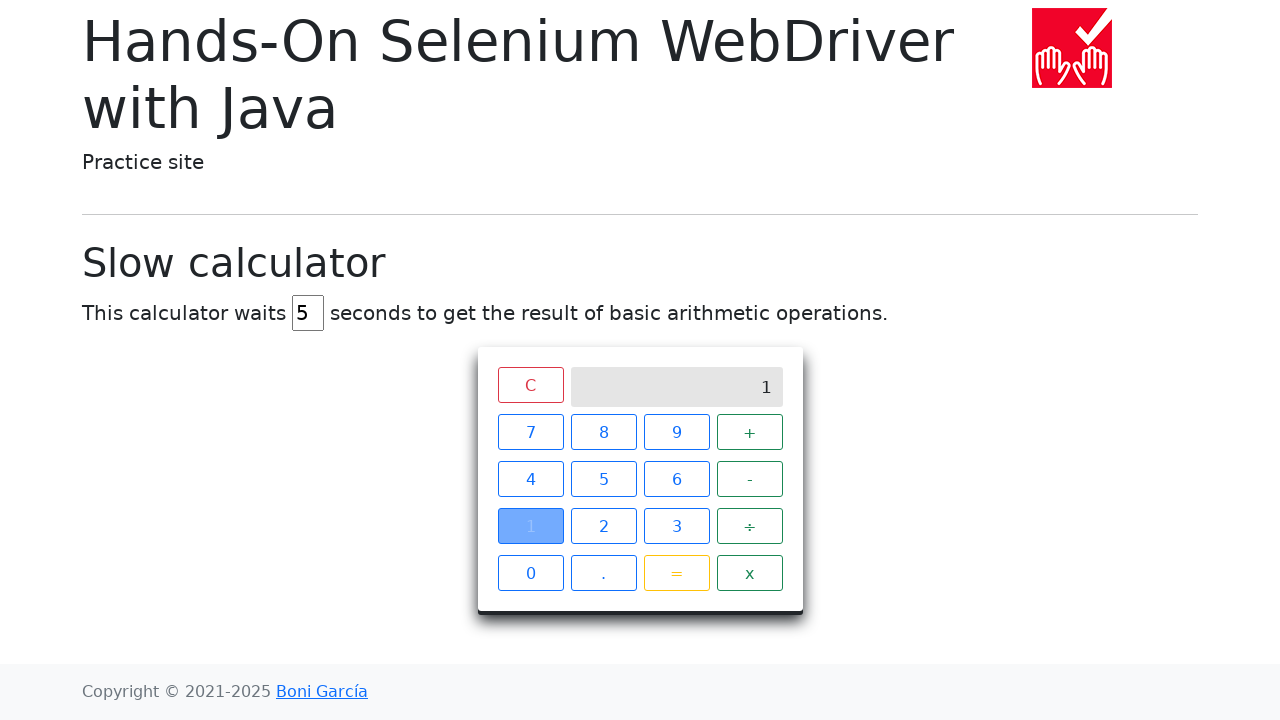

Clicked digit '1' for first number at (530, 526) on //span[text()='1']
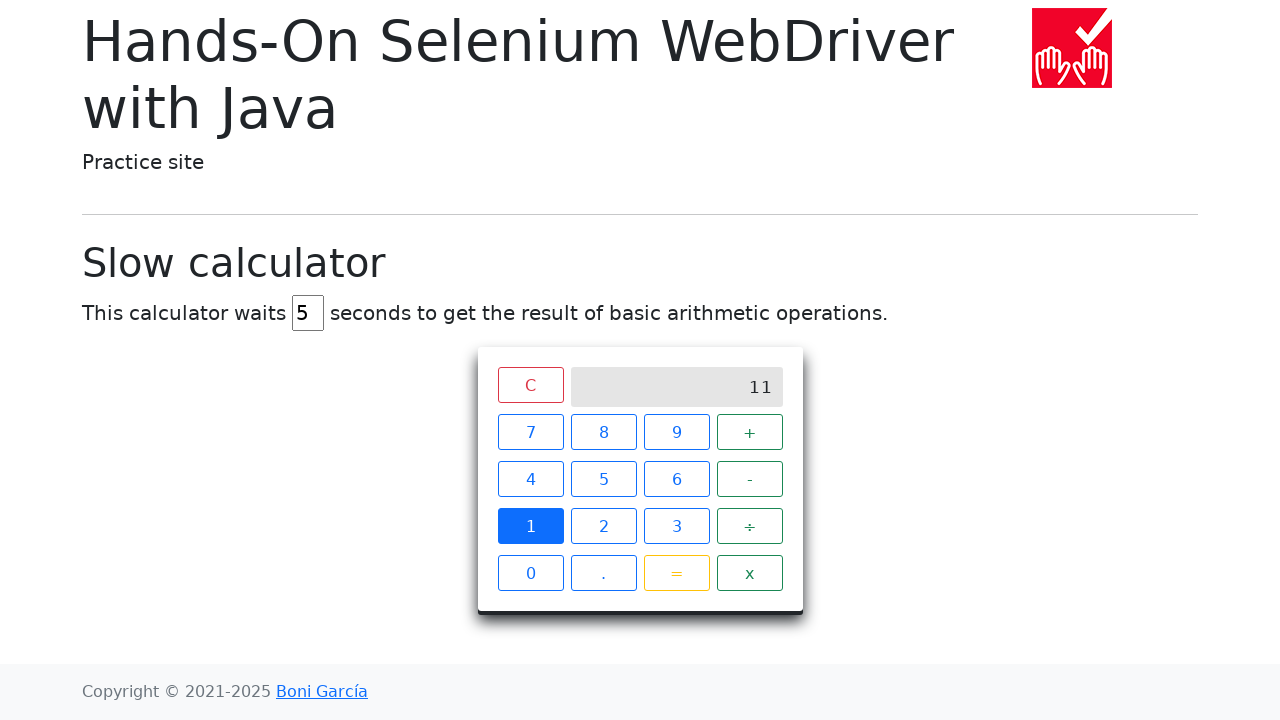

Selected addition operation (+) at (750, 432) on //span[text()='+']
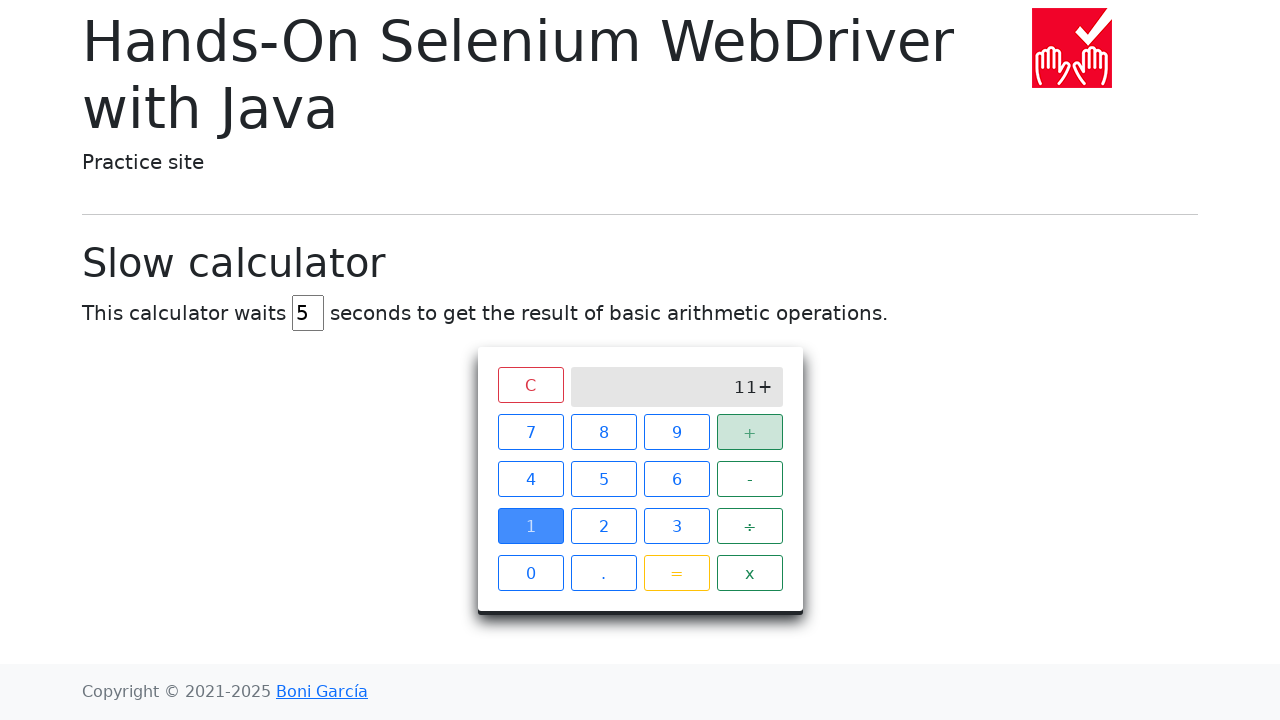

Clicked digit '2' for second number at (604, 526) on //span[text()='2']
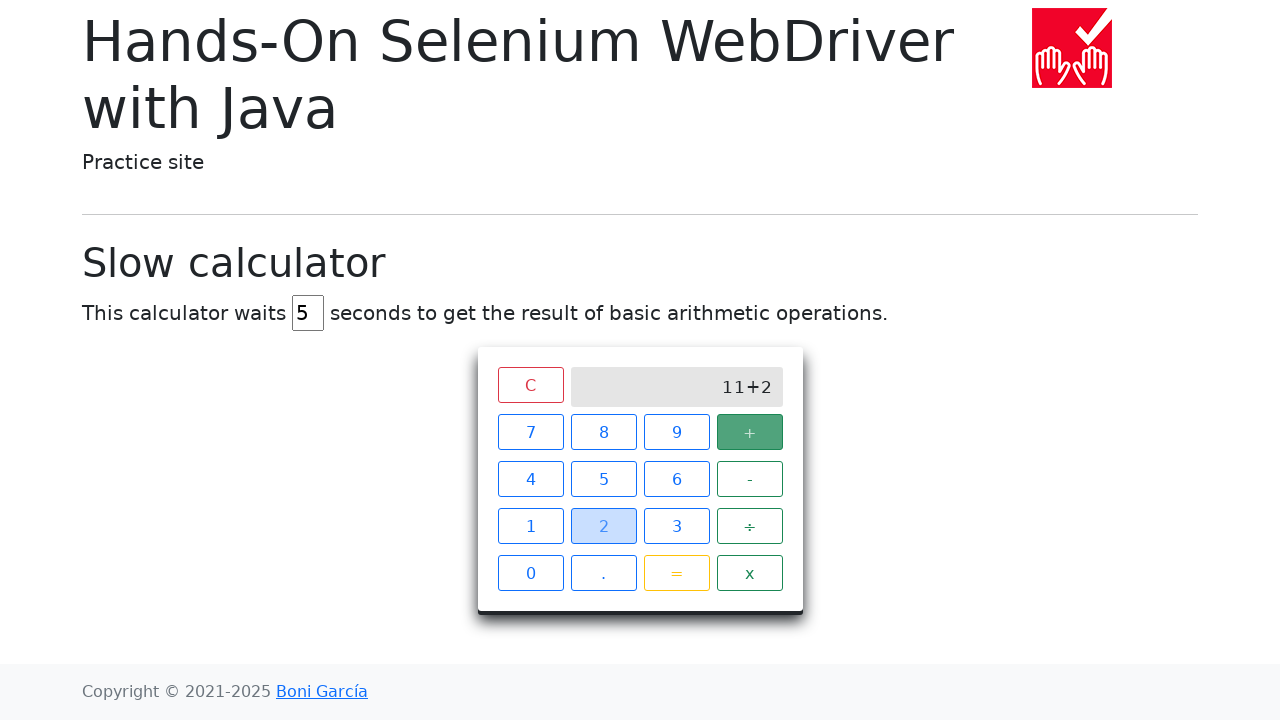

Clicked digit '3' for second number at (676, 526) on //span[text()='3']
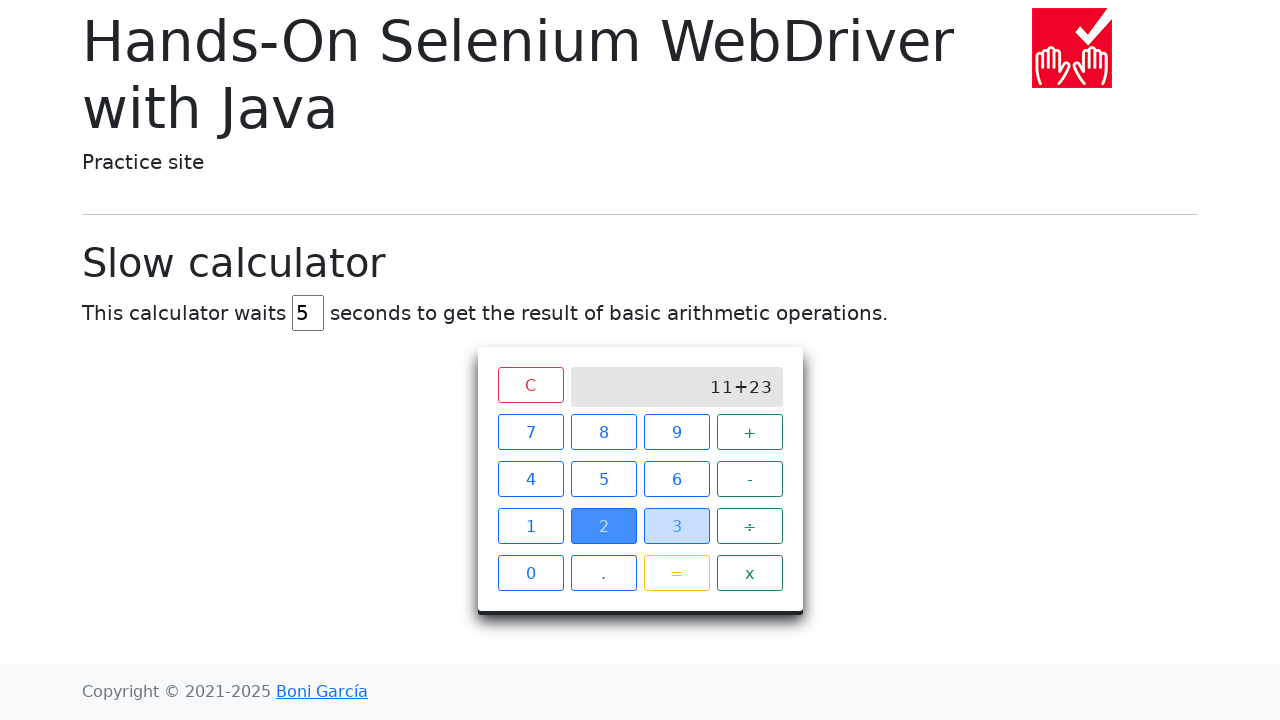

Clicked equals button to calculate result at (676, 573) on xpath=//span[text()='=']
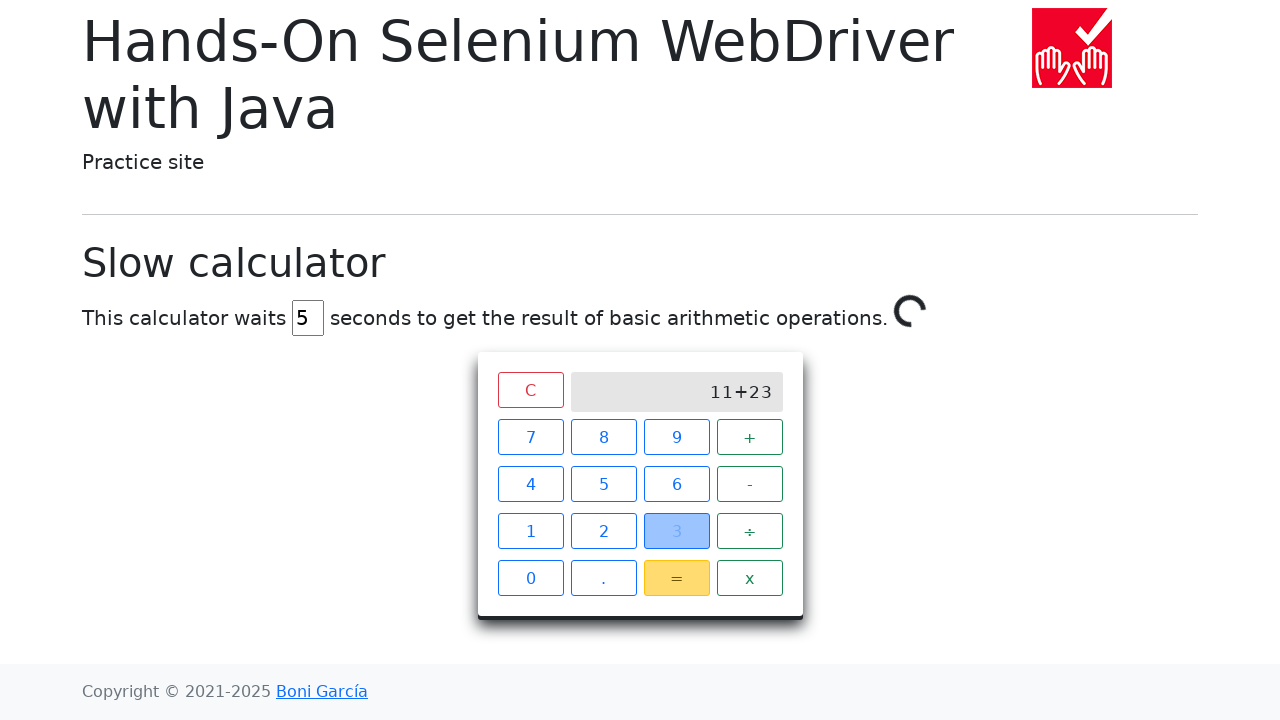

Waited 5 seconds for calculation to complete
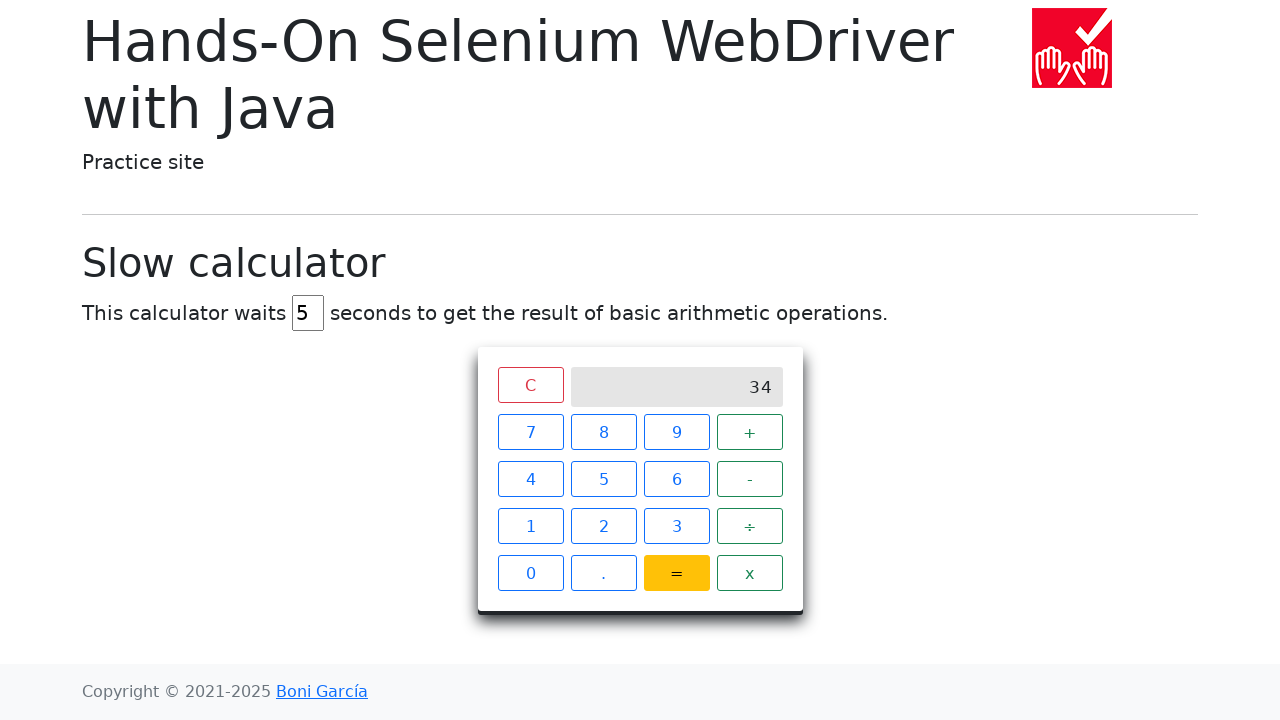

Retrieved calculator result: 34
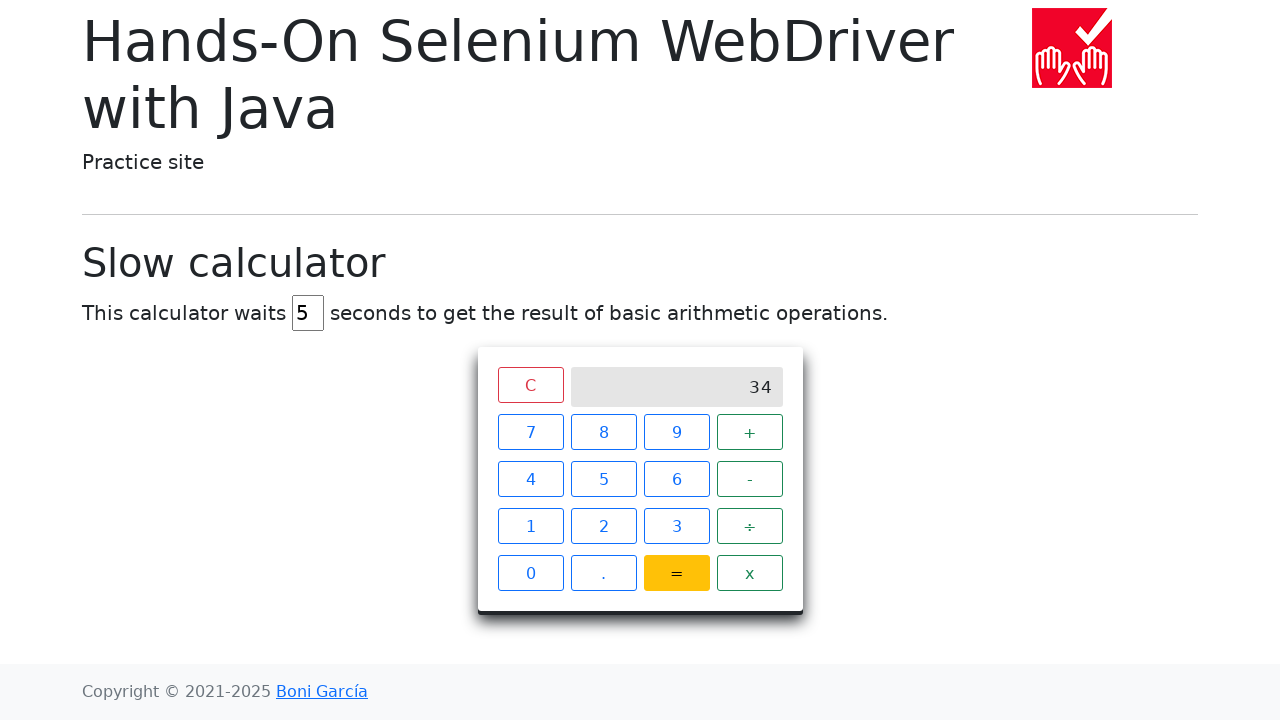

Calculated expected result: 11 + 23 = 34
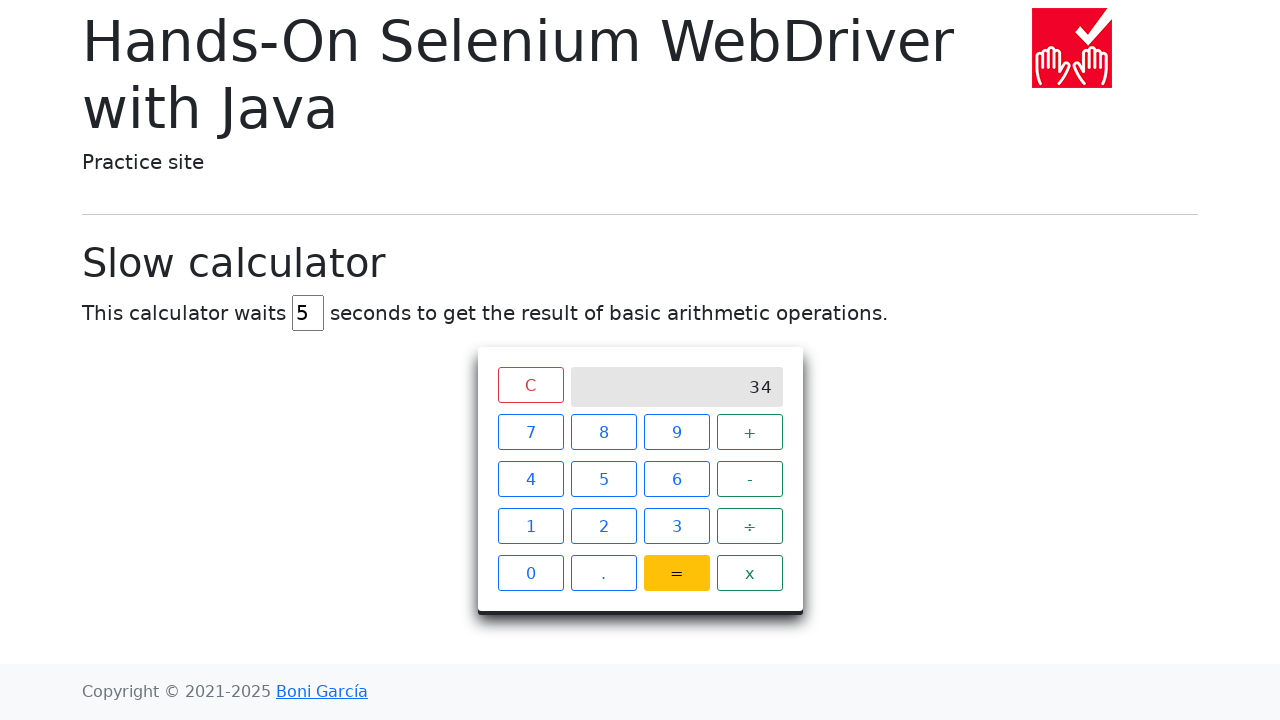

Verified result: actual (34) matches expected (34)
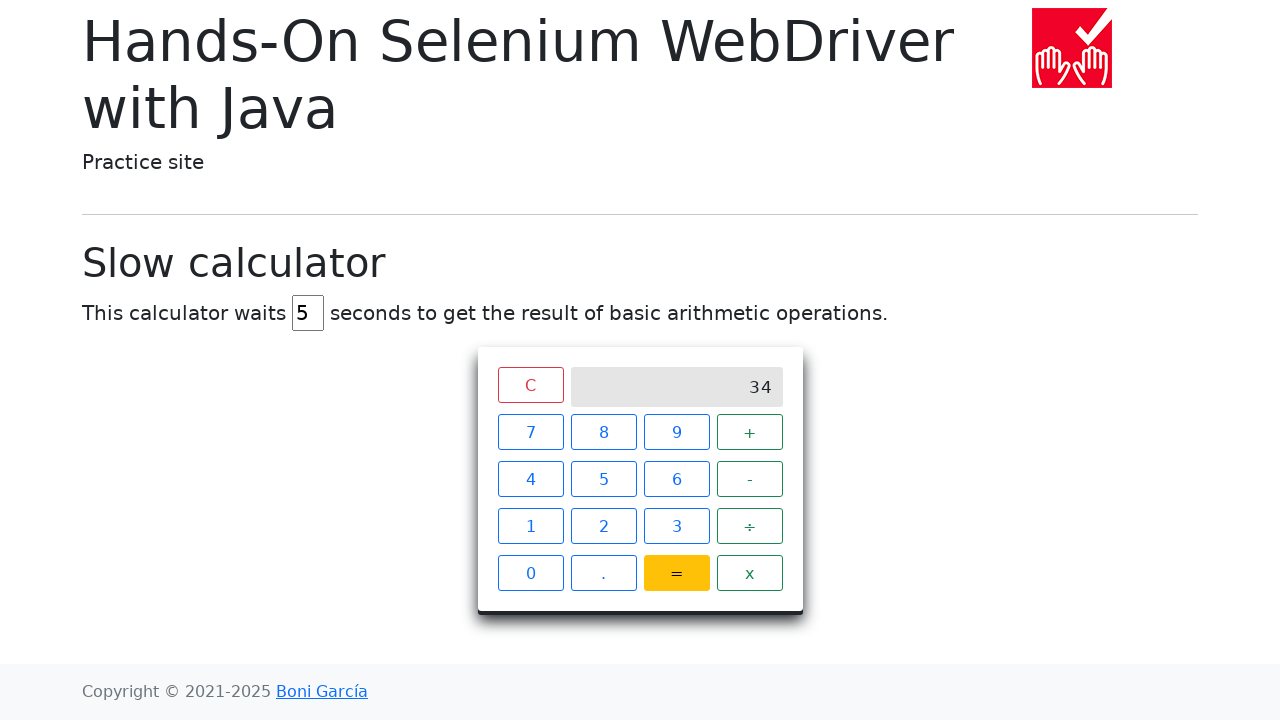

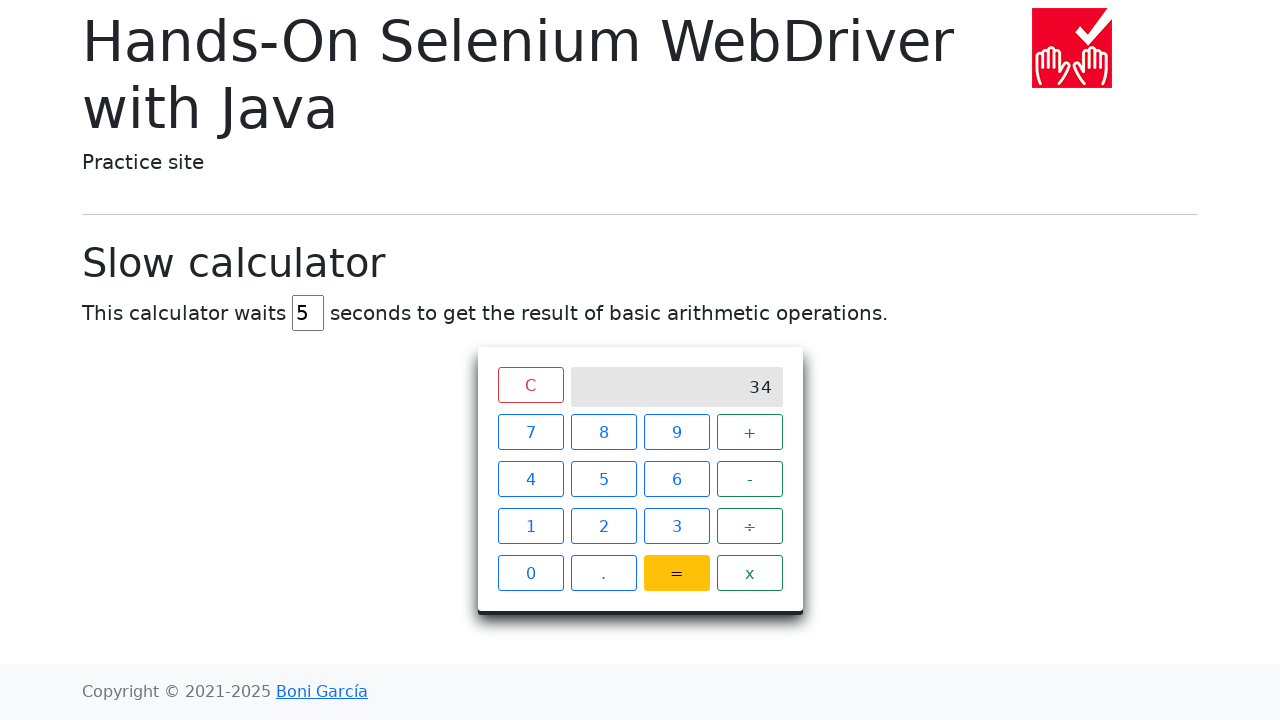